Tests radio button functionality by clicking the "Yes" radio button and verifying the selection text appears

Starting URL: https://demoqa.com/radio-button

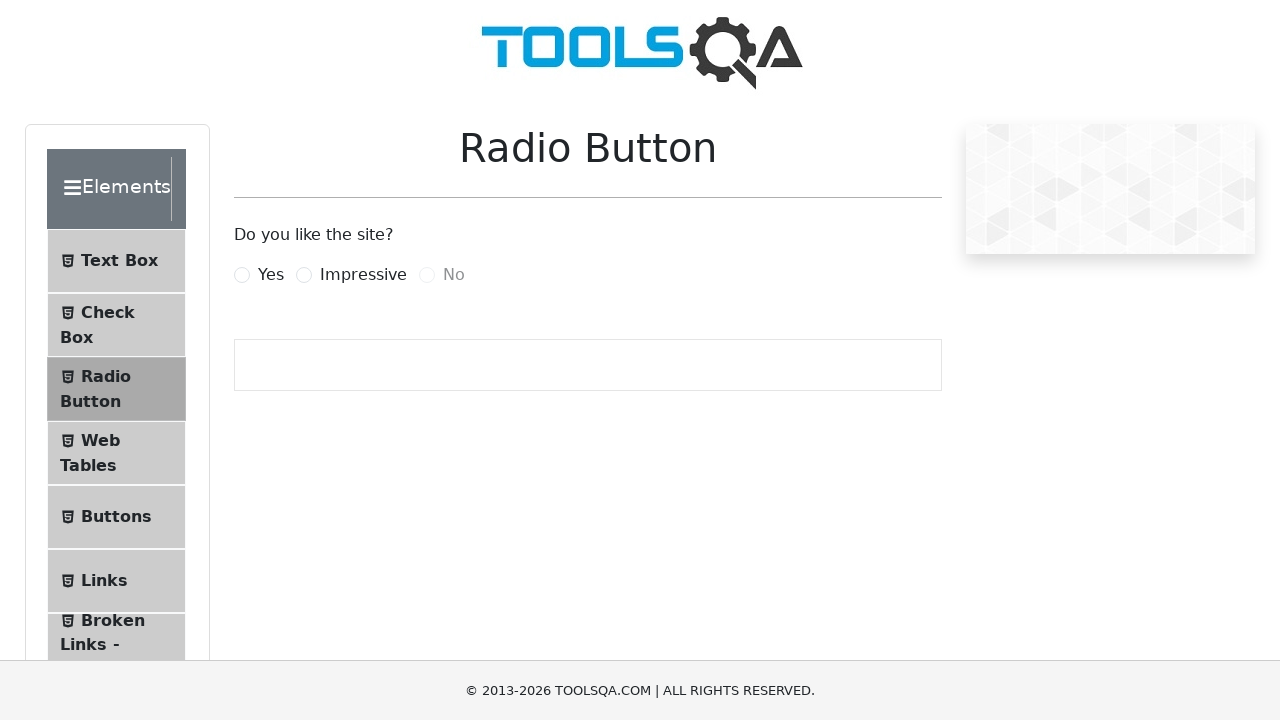

Clicked the 'Yes' radio button at (271, 275) on label[for='yesRadio']
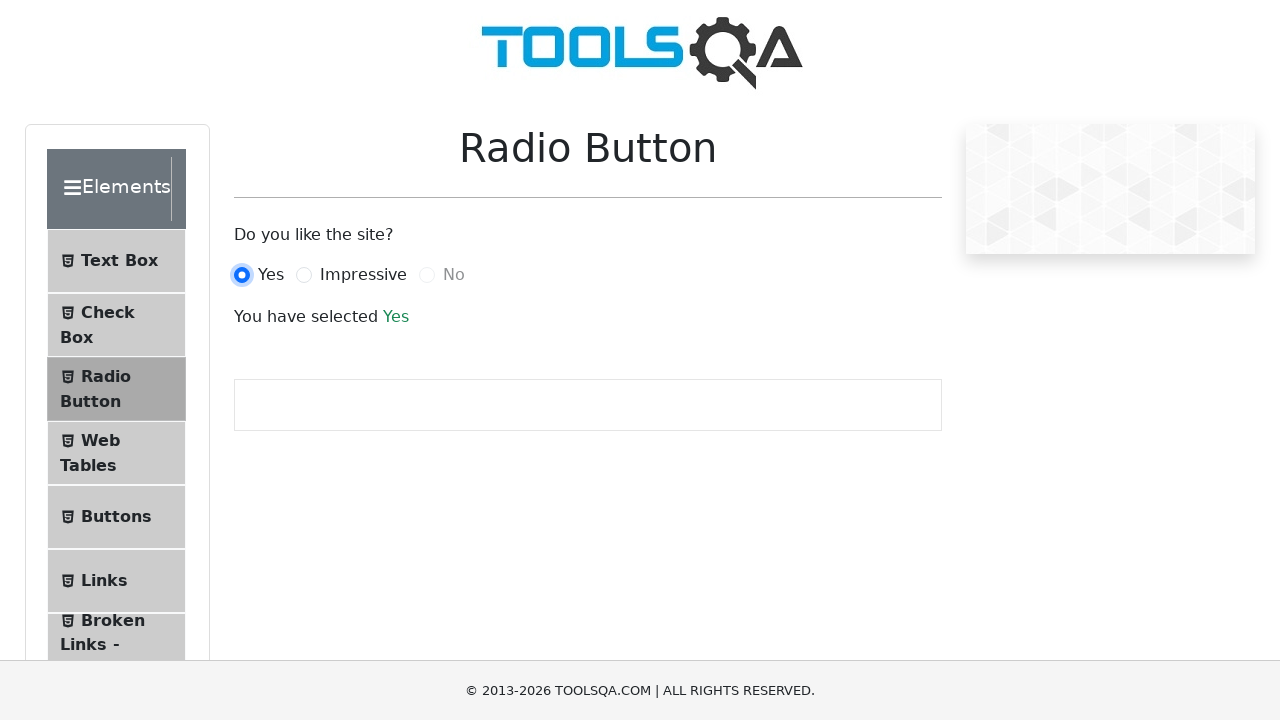

Waited for and verified the selection text appeared
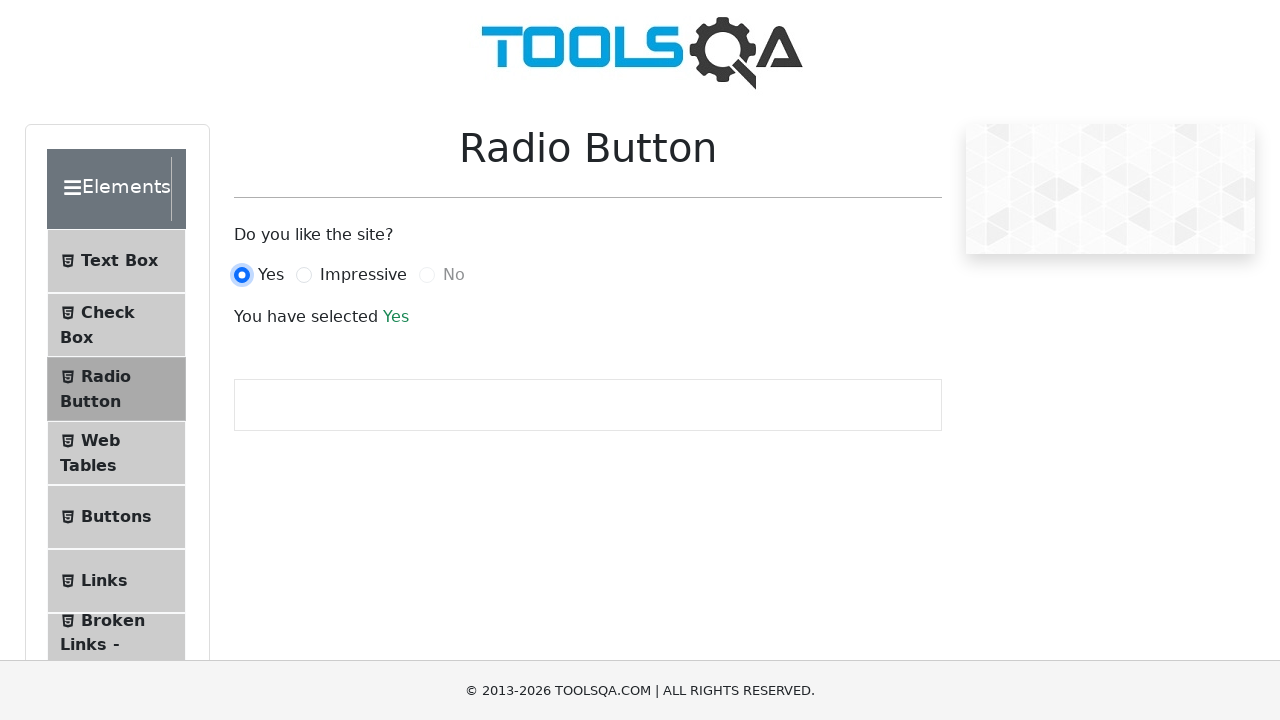

Verified the 'No' radio button exists
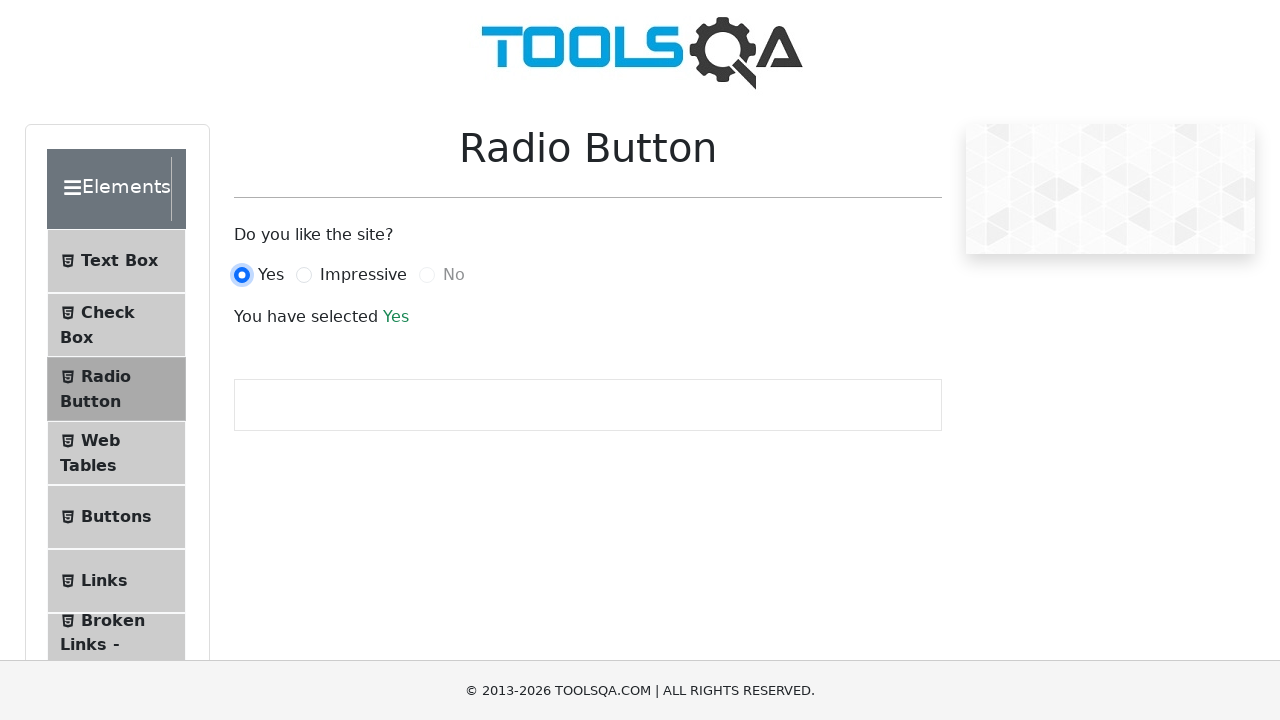

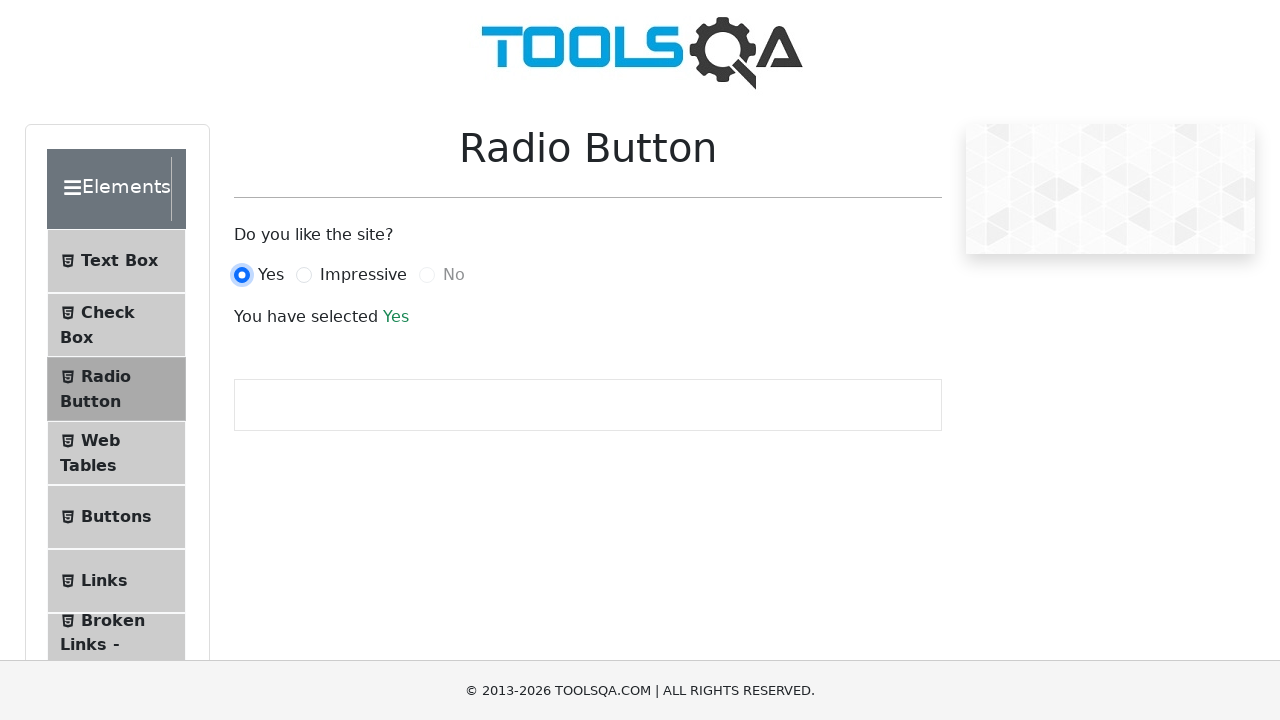